Tests registration form by filling required fields (first name, last name, email) and verifying successful submission message

Starting URL: http://suninjuly.github.io/registration1.html

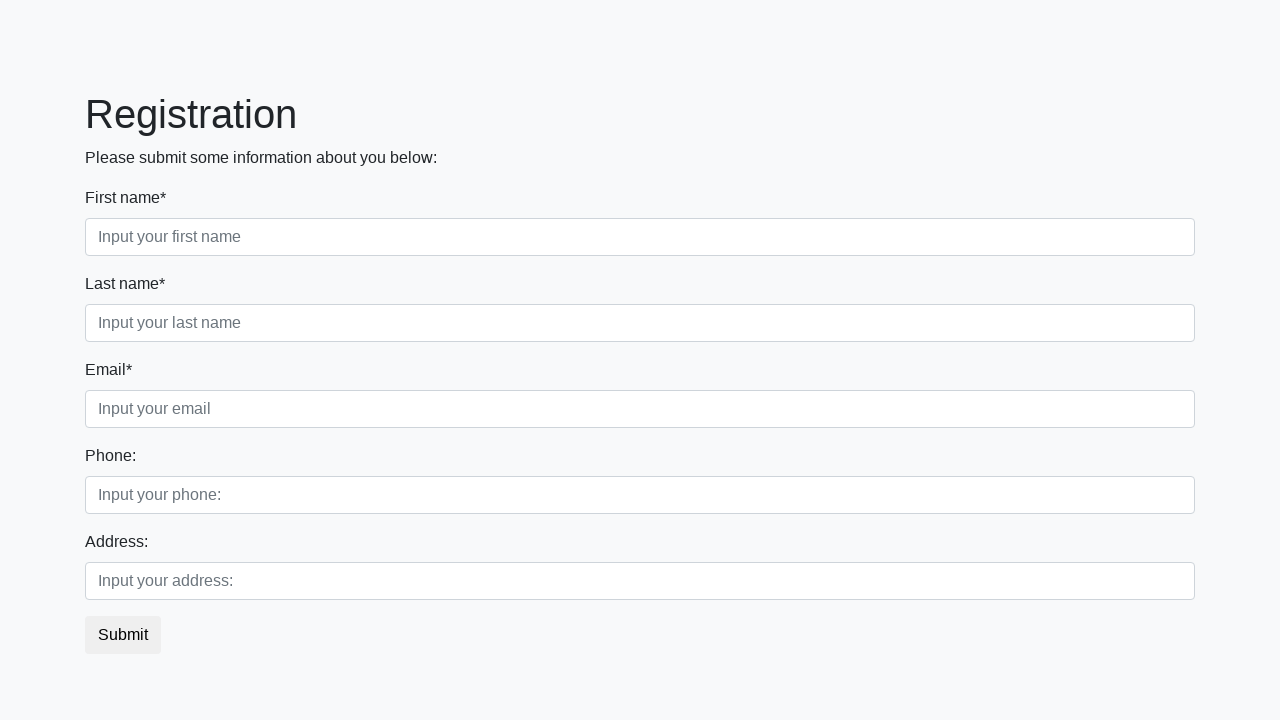

Filled first name field with 'Ivan' on .first_block .form-group.first_class input
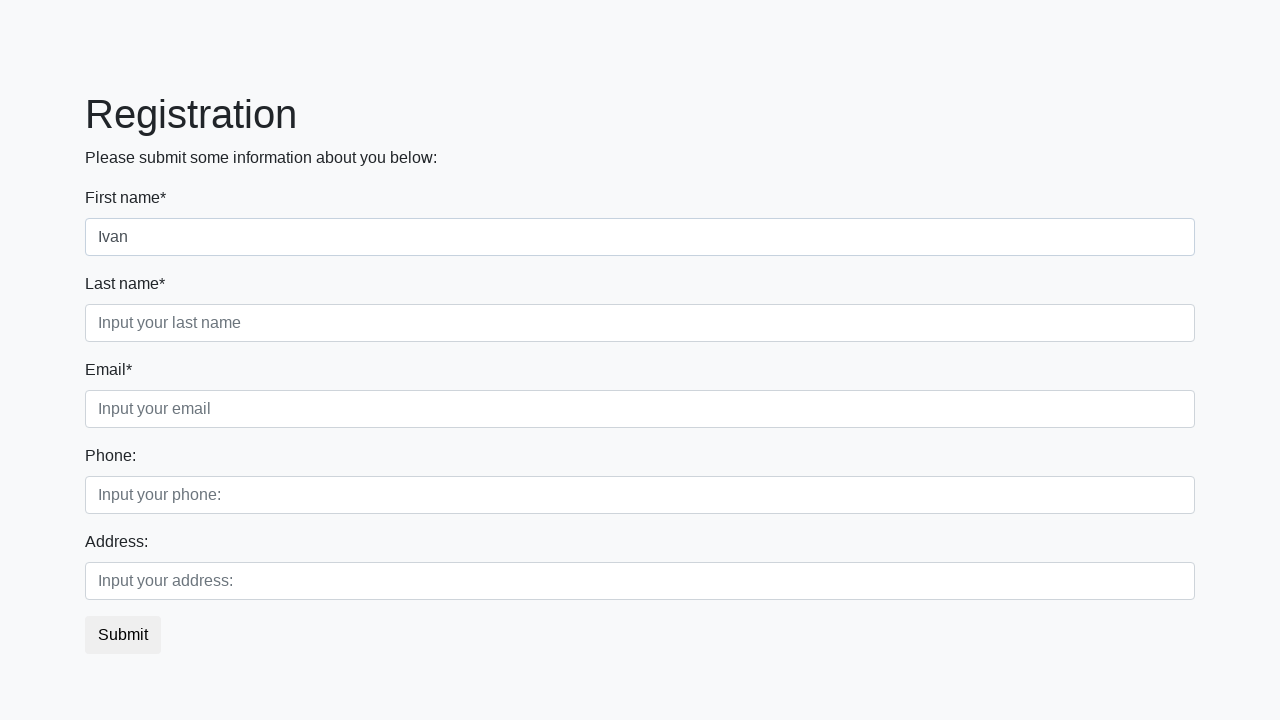

Filled last name field with 'Petrov' on .first_block .form-group.second_class input
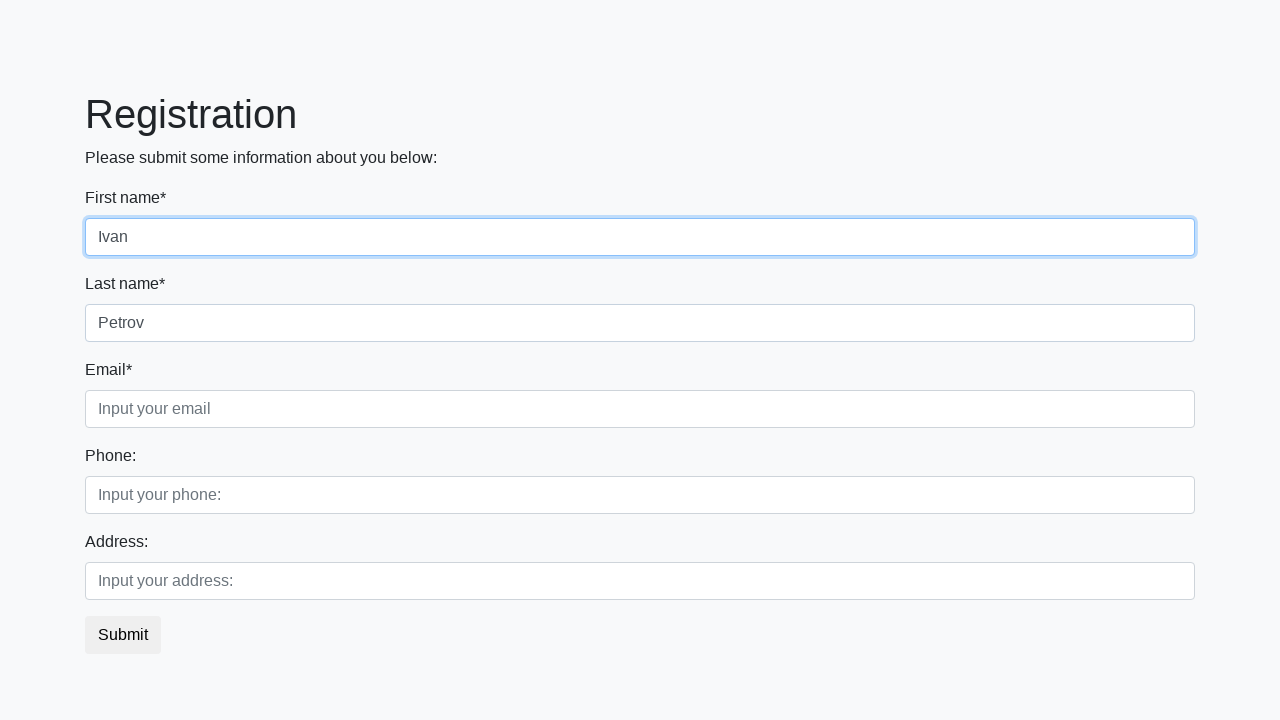

Filled email field with 'ivan@example.com' on .first_block .form-group.third_class input
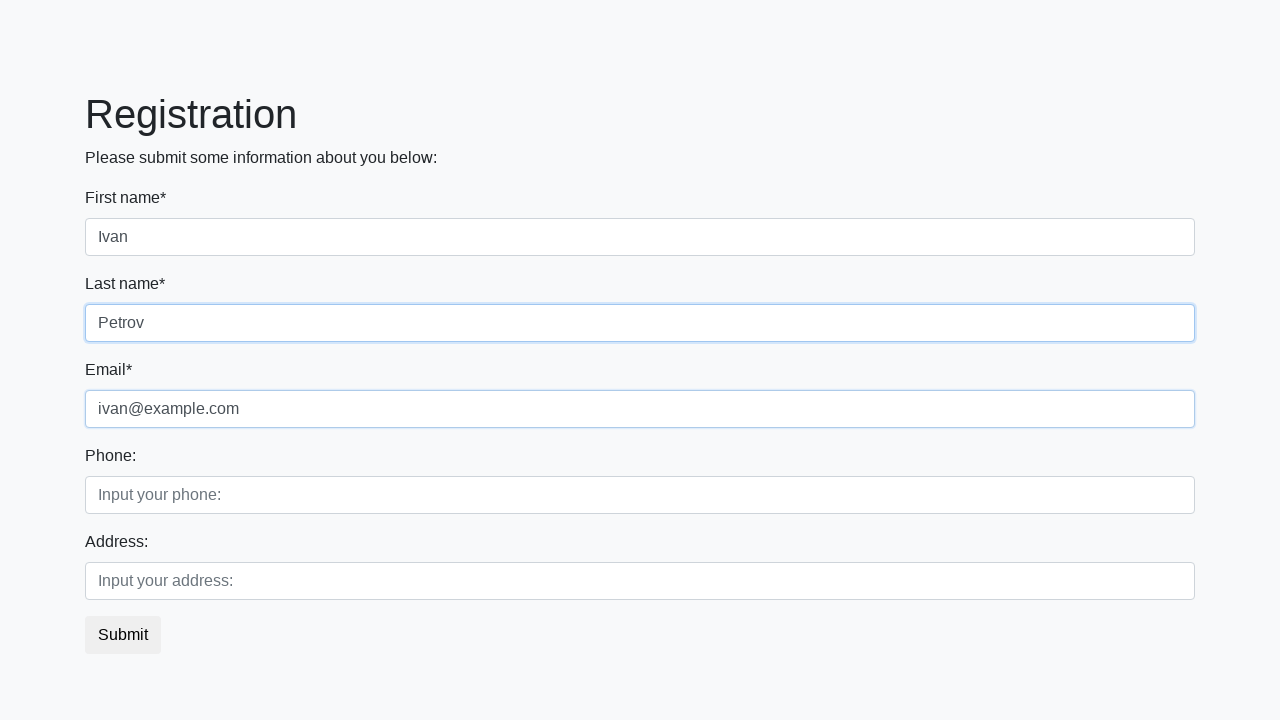

Clicked registration submit button at (123, 635) on button.btn
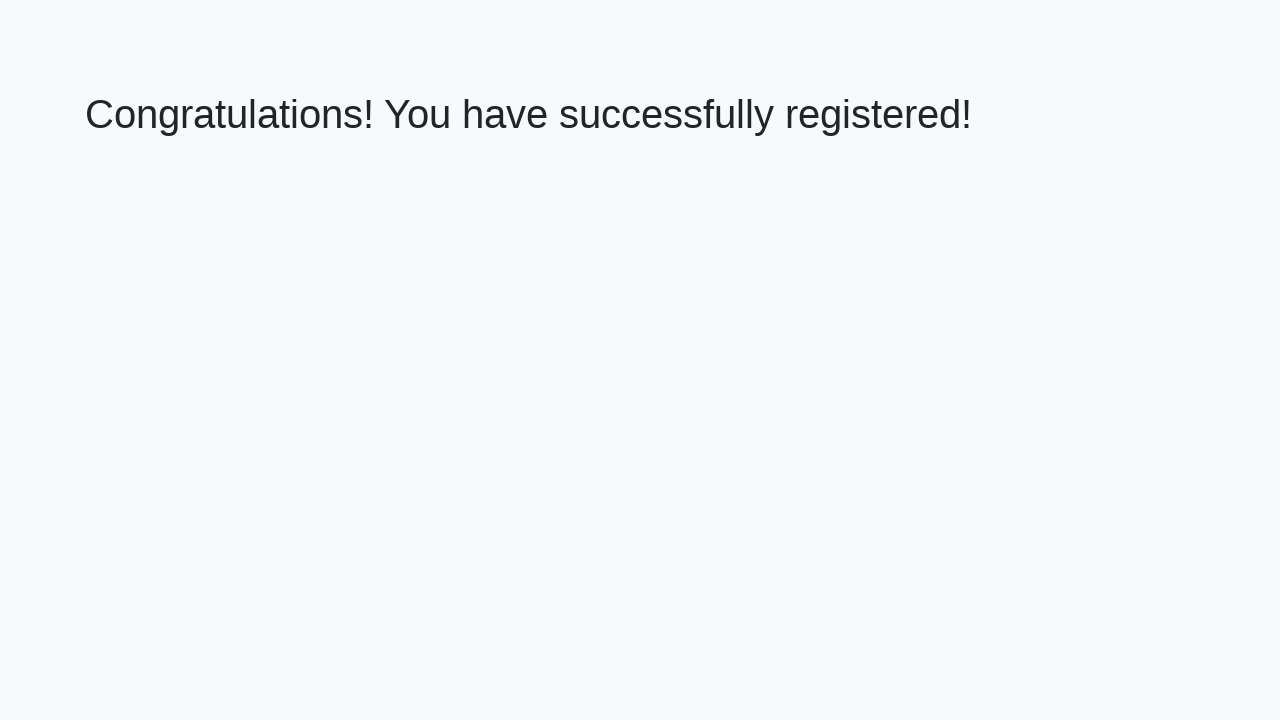

Success message heading loaded
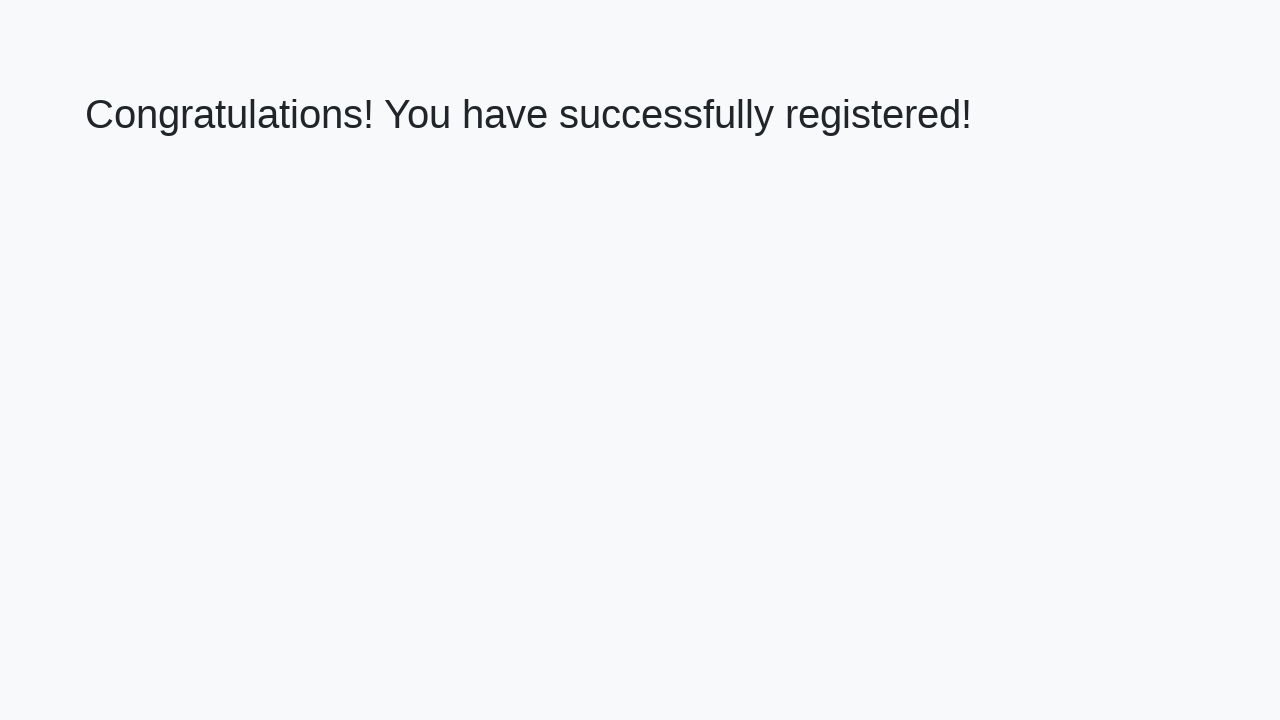

Retrieved success message: 'Congratulations! You have successfully registered!'
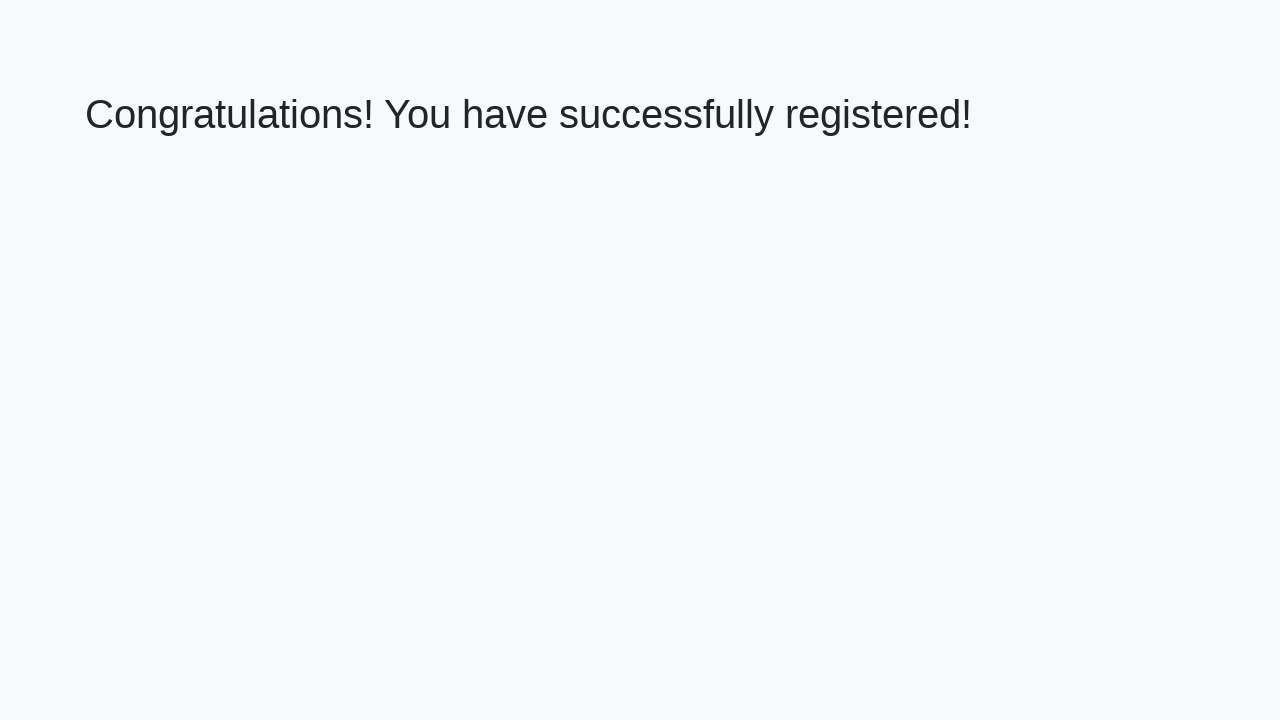

Verified successful registration message
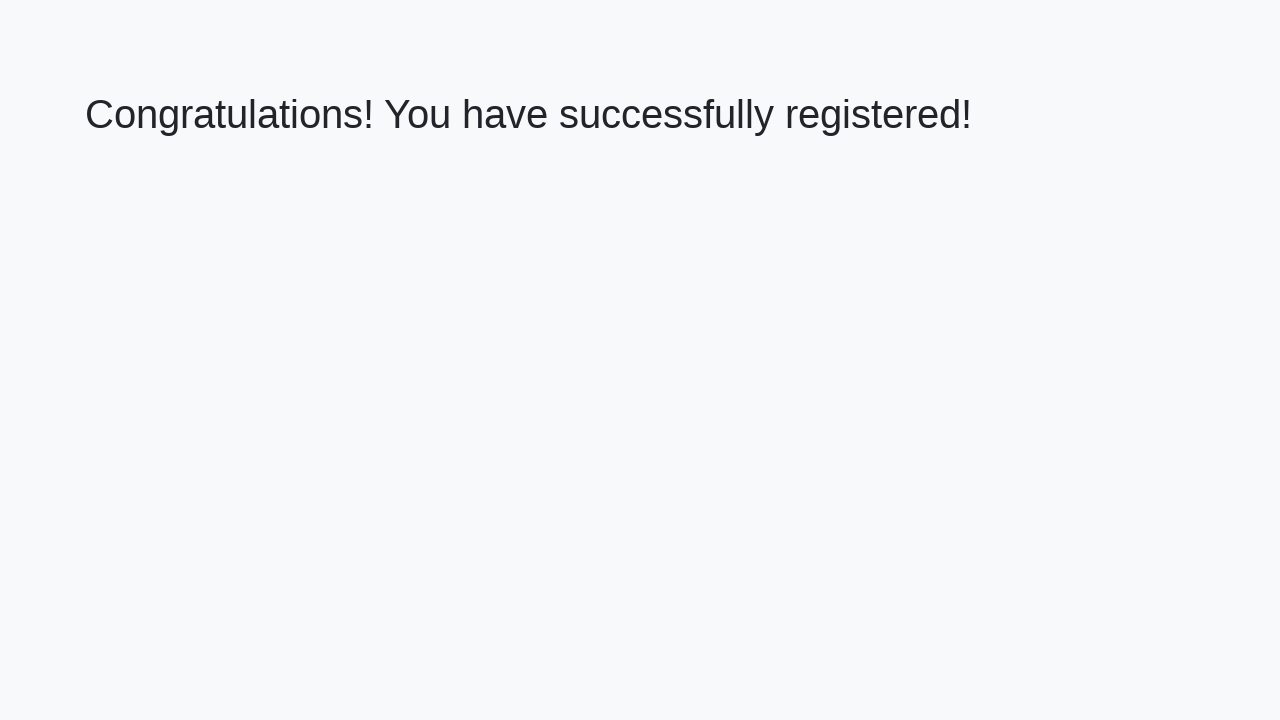

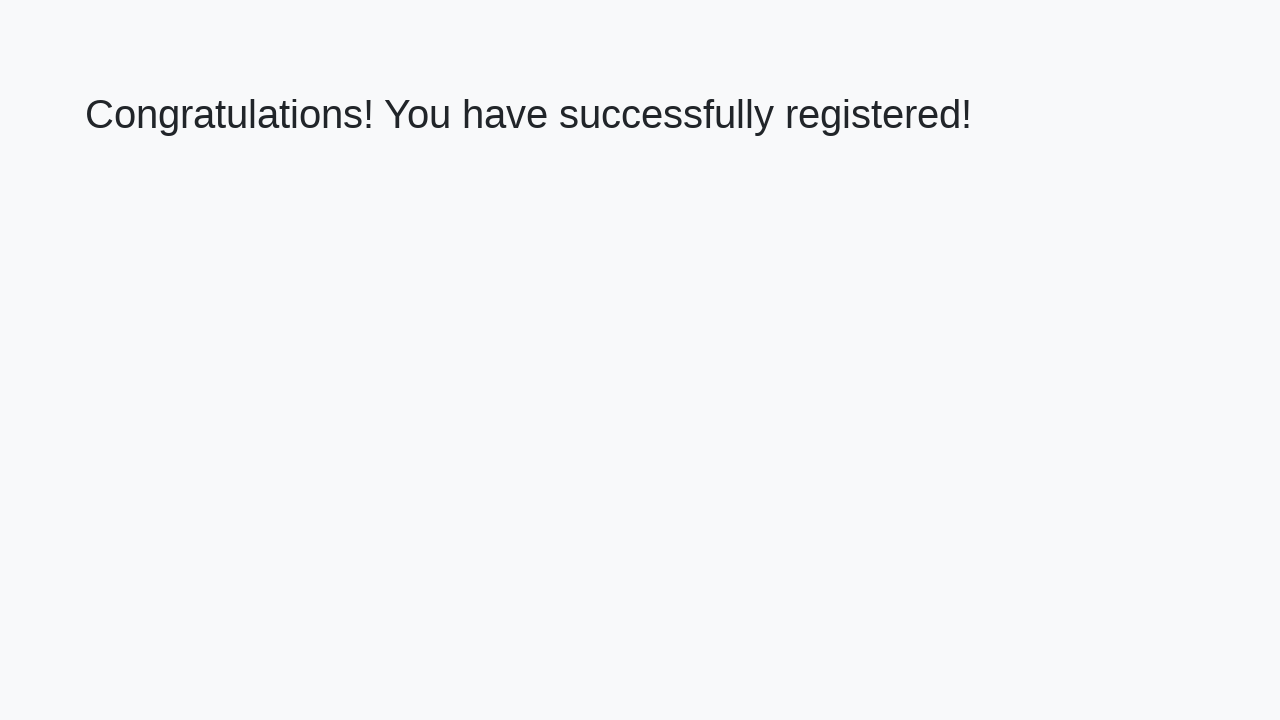